Tests dismissing a confirmation popup and verifying the resulting message

Starting URL: https://kristinek.github.io/site/examples/alerts_popups

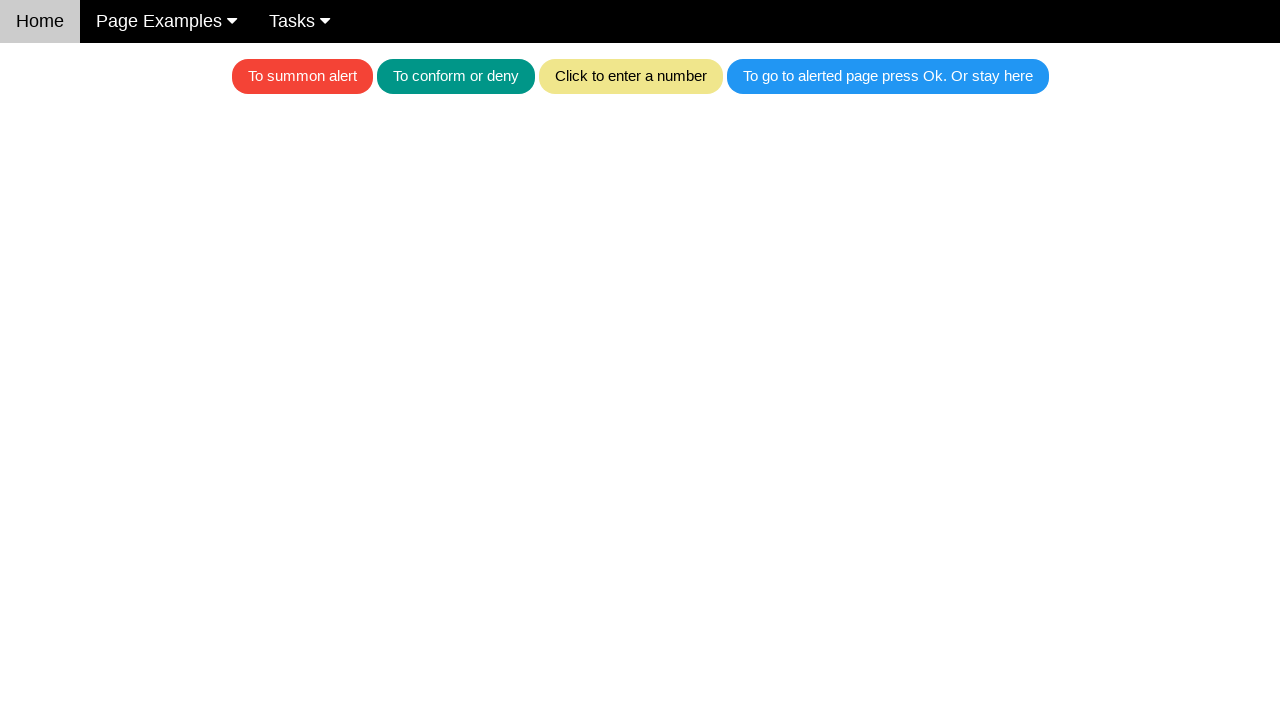

Set up dialog handler to dismiss confirmation popup
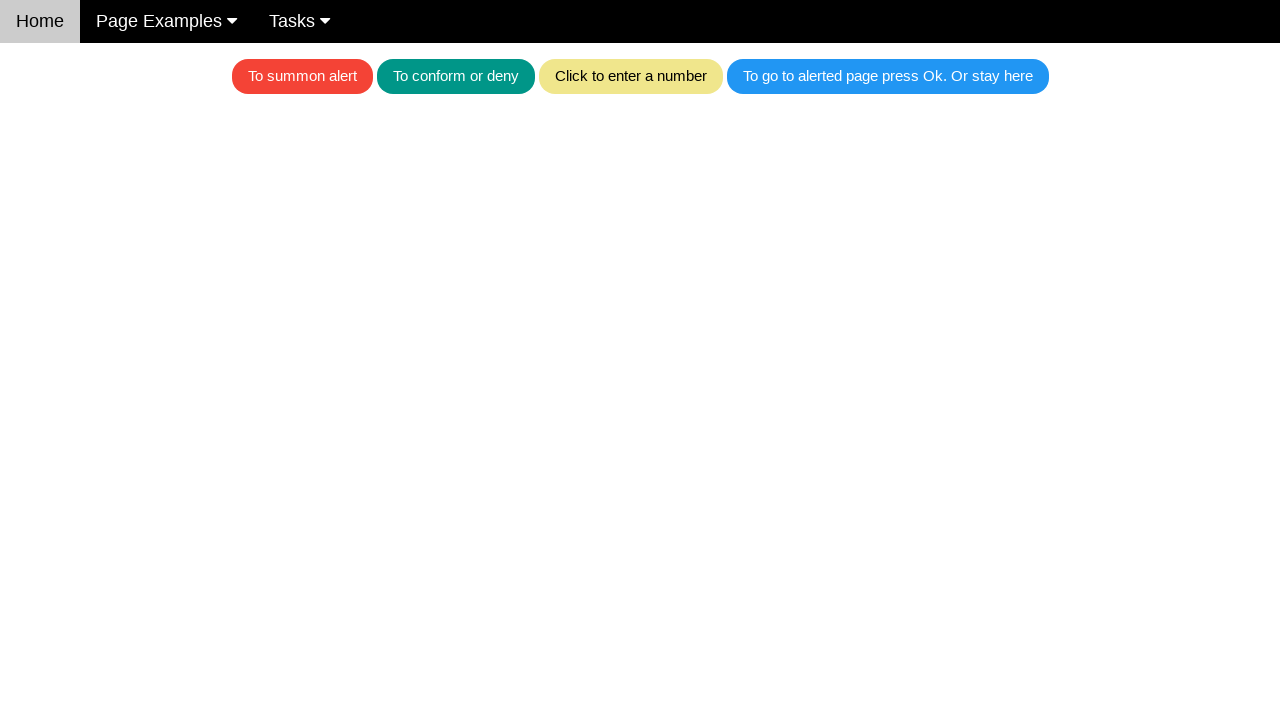

Clicked button to trigger confirmation dialog at (456, 76) on .w3-teal
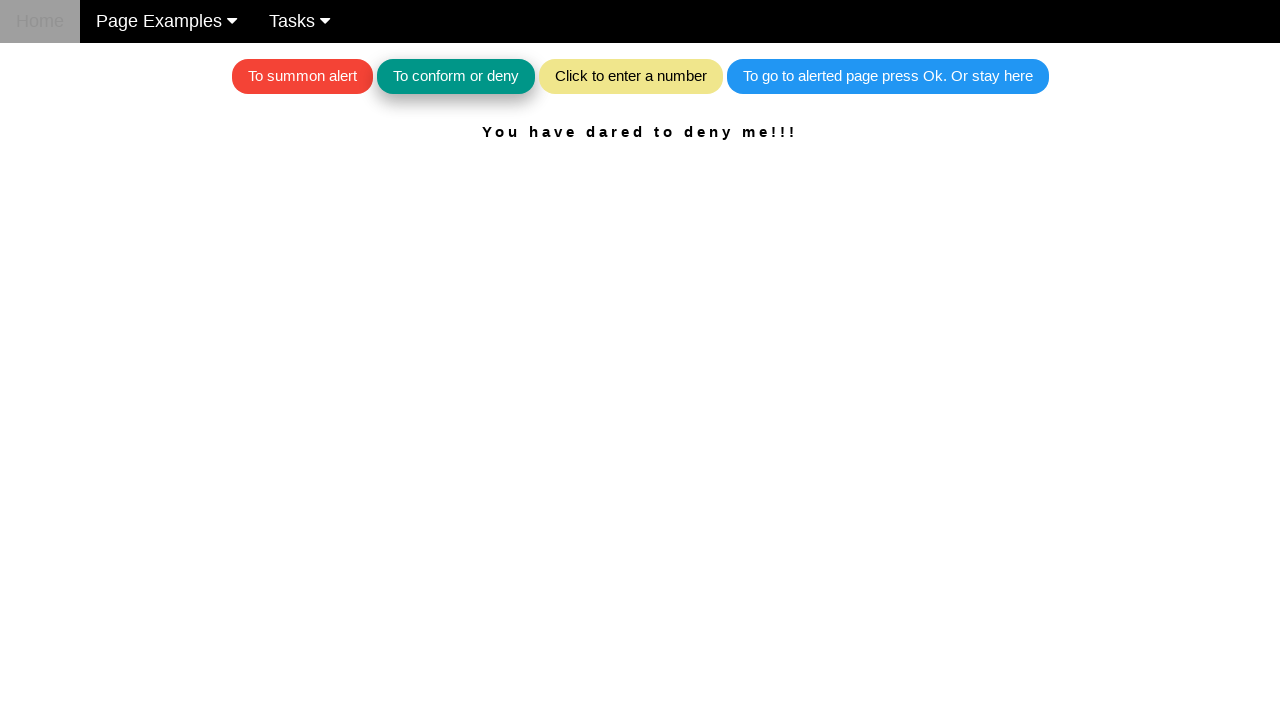

Verified denial message 'You have dared to deny me!!!' displayed after dismissing popup
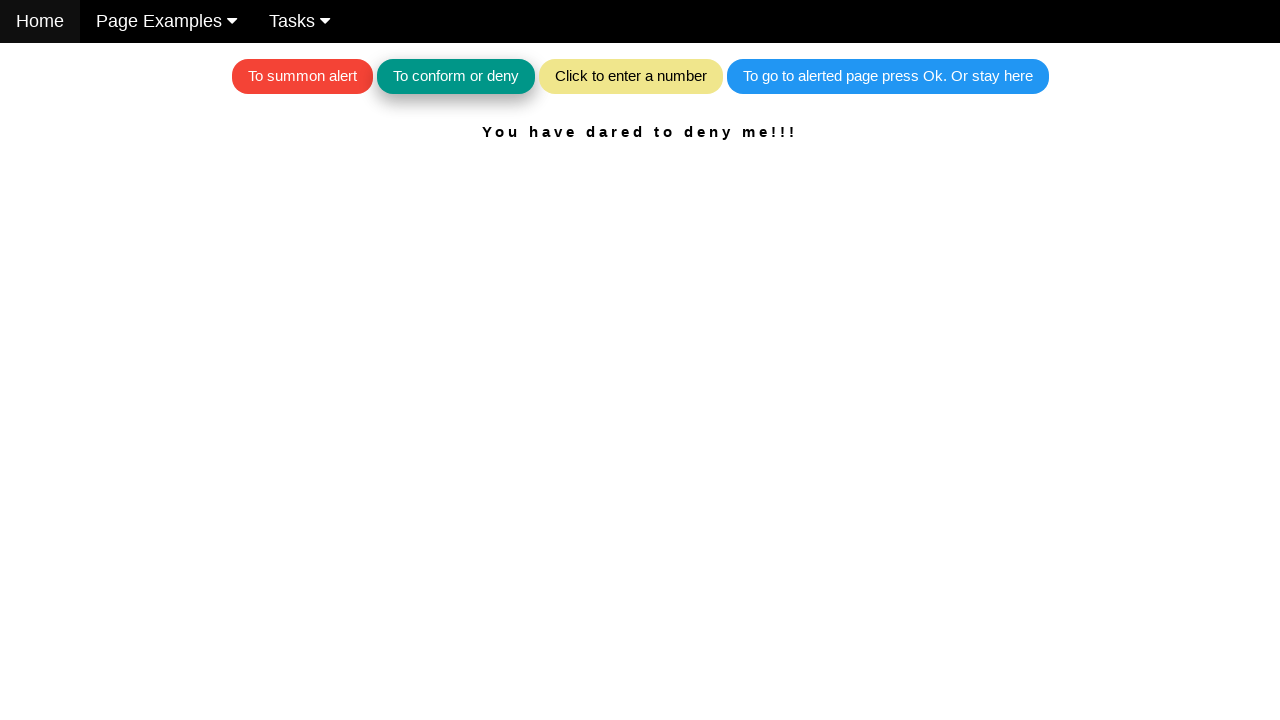

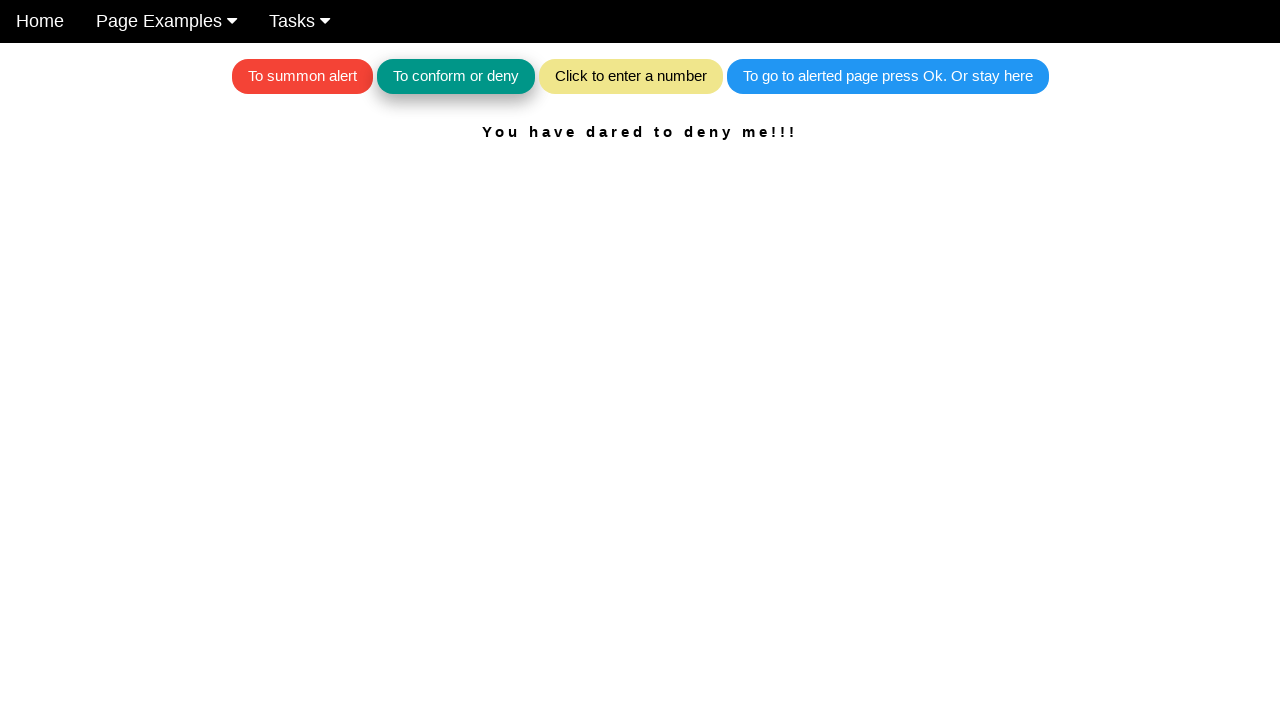